Navigates to ValueLabs website and verifies that the current URL matches the expected URL.

Starting URL: https://www.valuelabs.com/

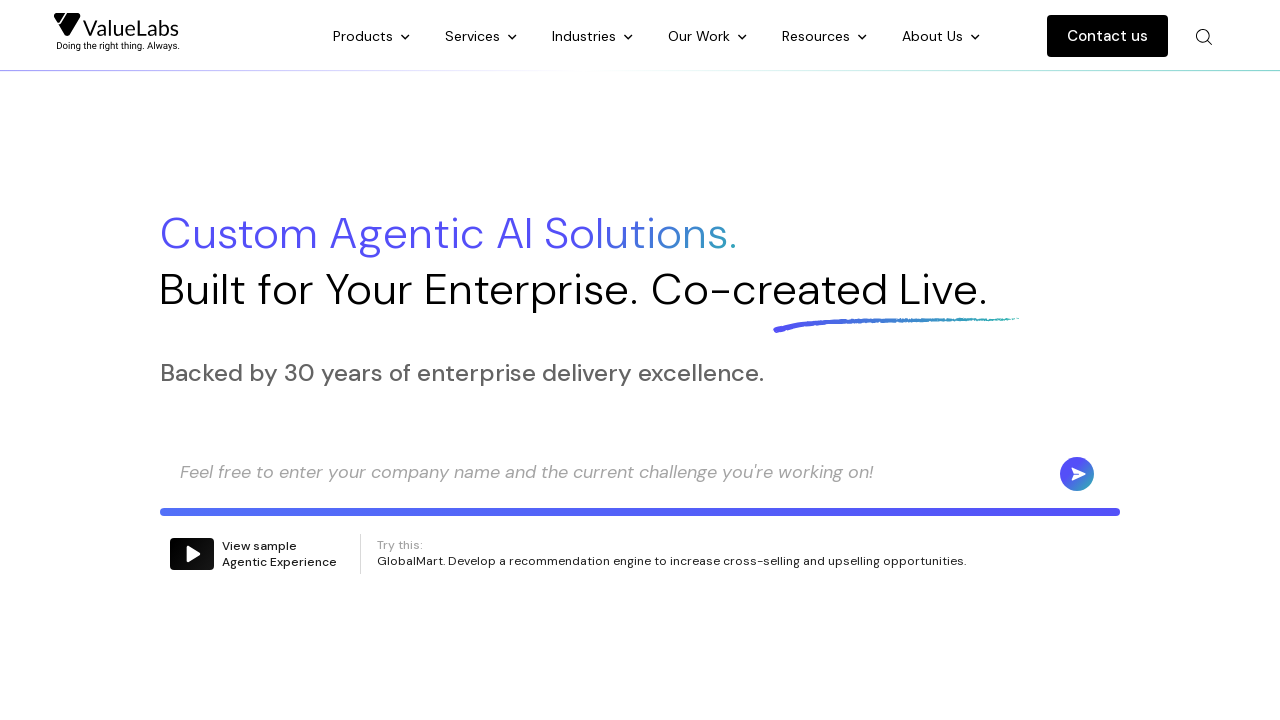

Waited for page DOM to load
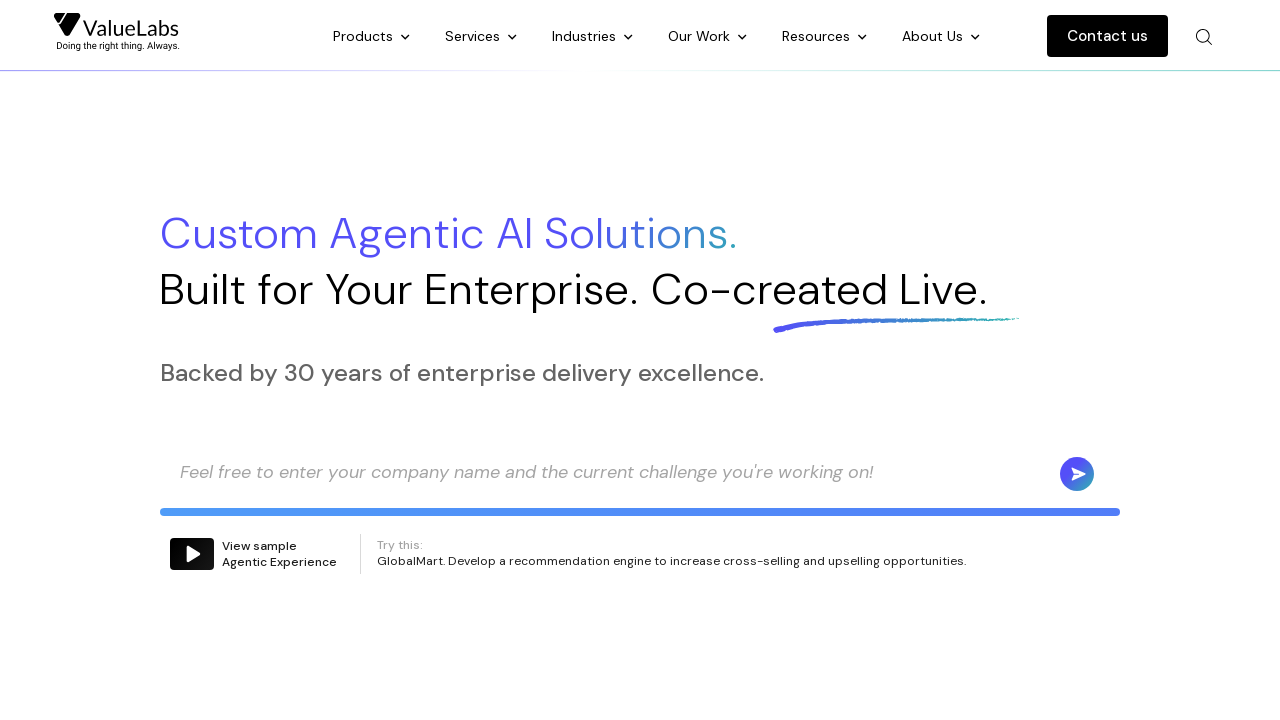

Retrieved current URL
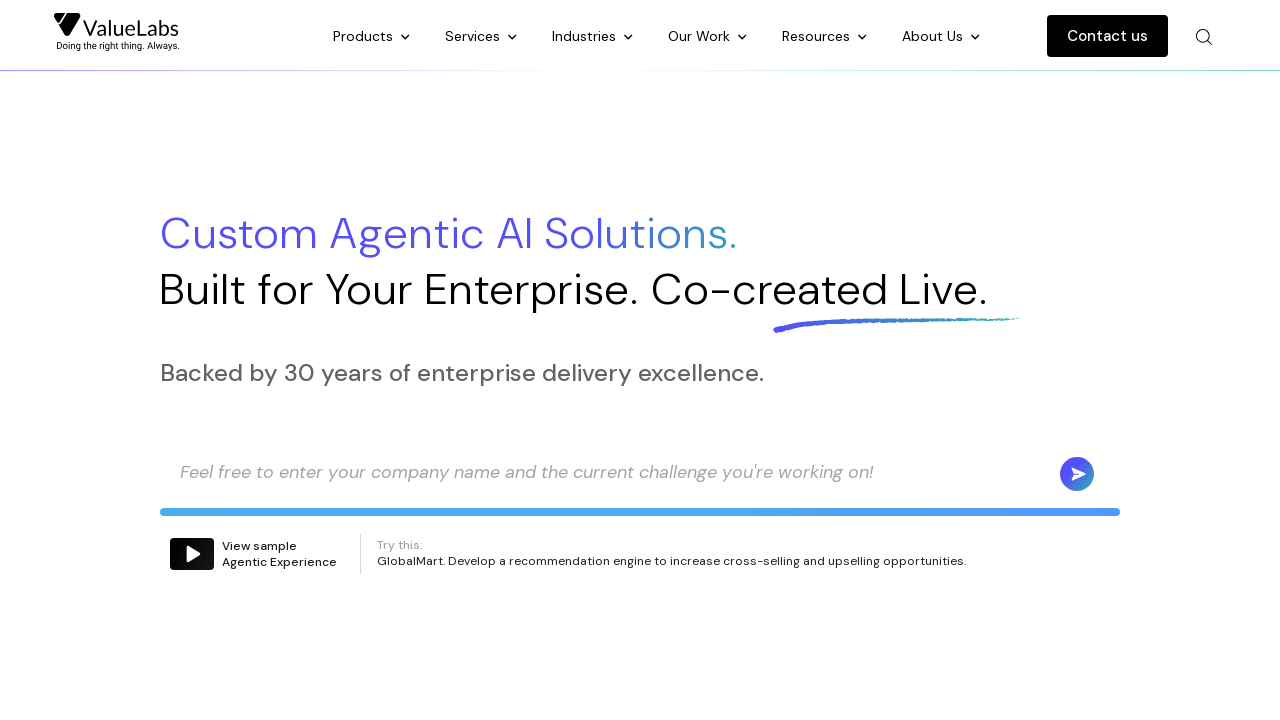

Verified current URL matches expected ValueLabs website URL
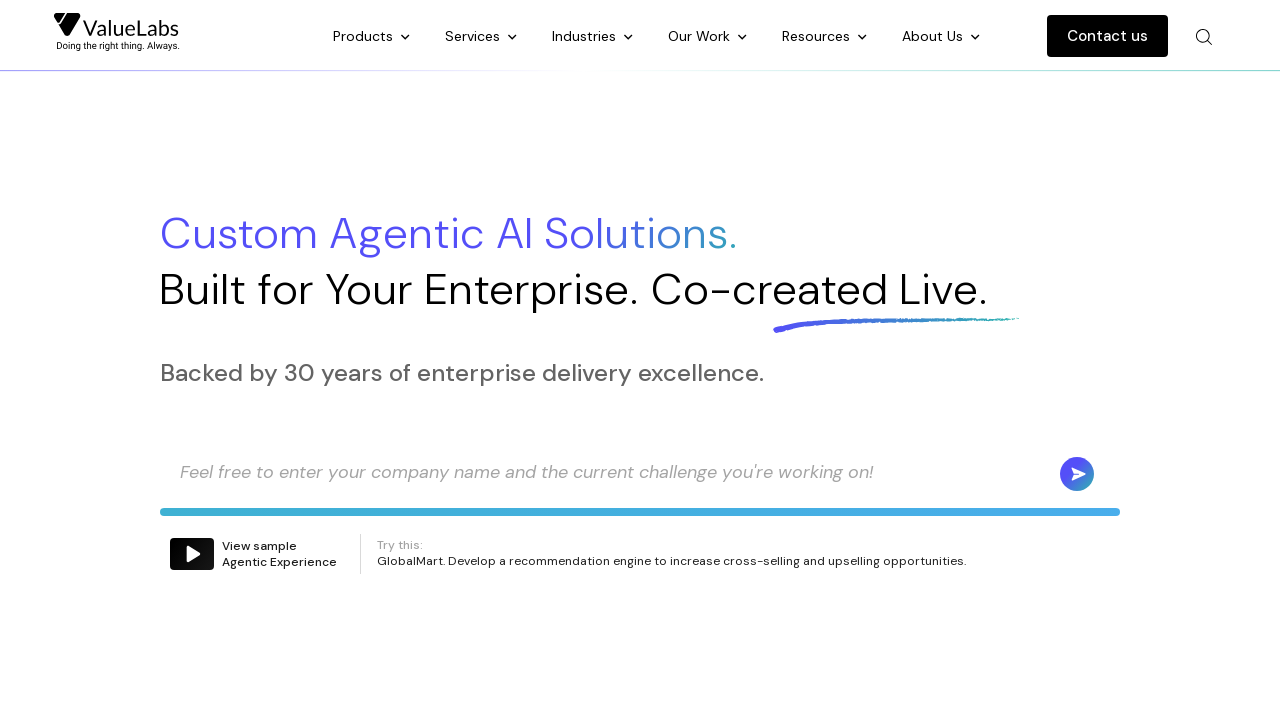

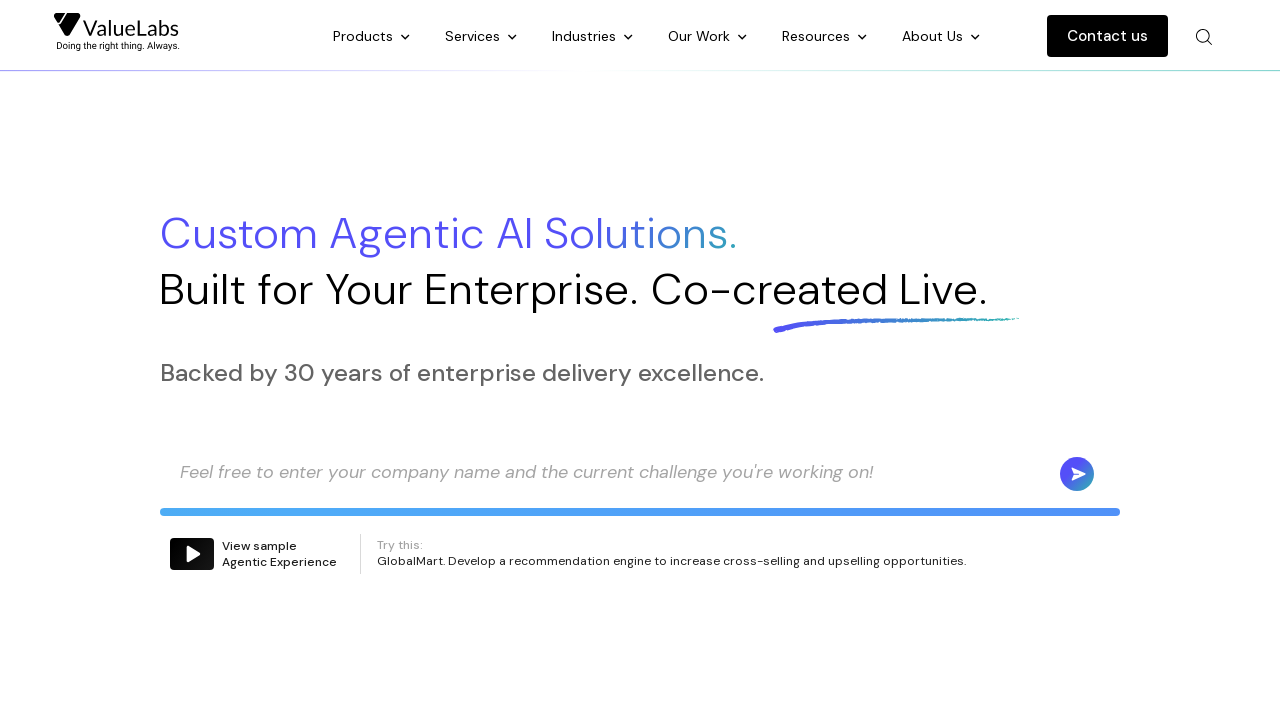